Tests the middle class trial enrollment page by validating page elements (images, headings), selecting an activity from a dropdown, expanding/collapsing teacher bio text, clicking enroll, selecting a date from calendar, choosing an available time slot, and dismissing a popup dialog.

Starting URL: https://cultureseekerz.com/trailclass?ageGroup=Middle

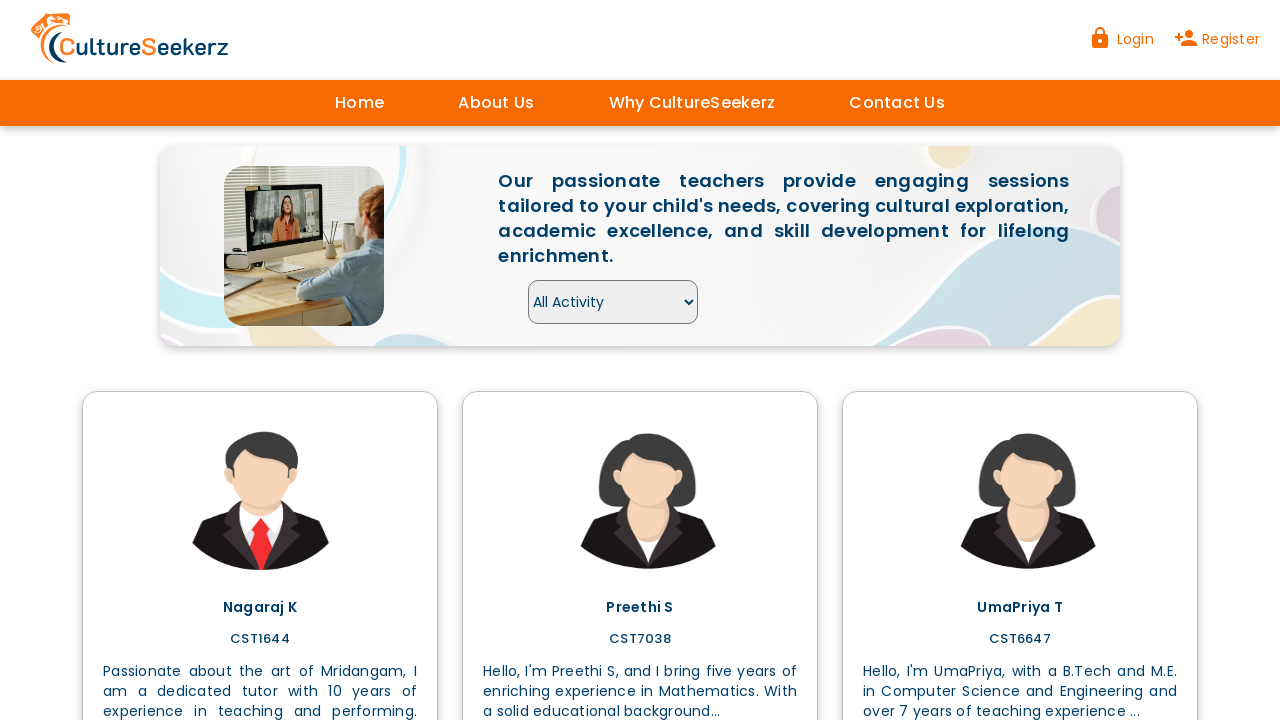

Waited for main image to load
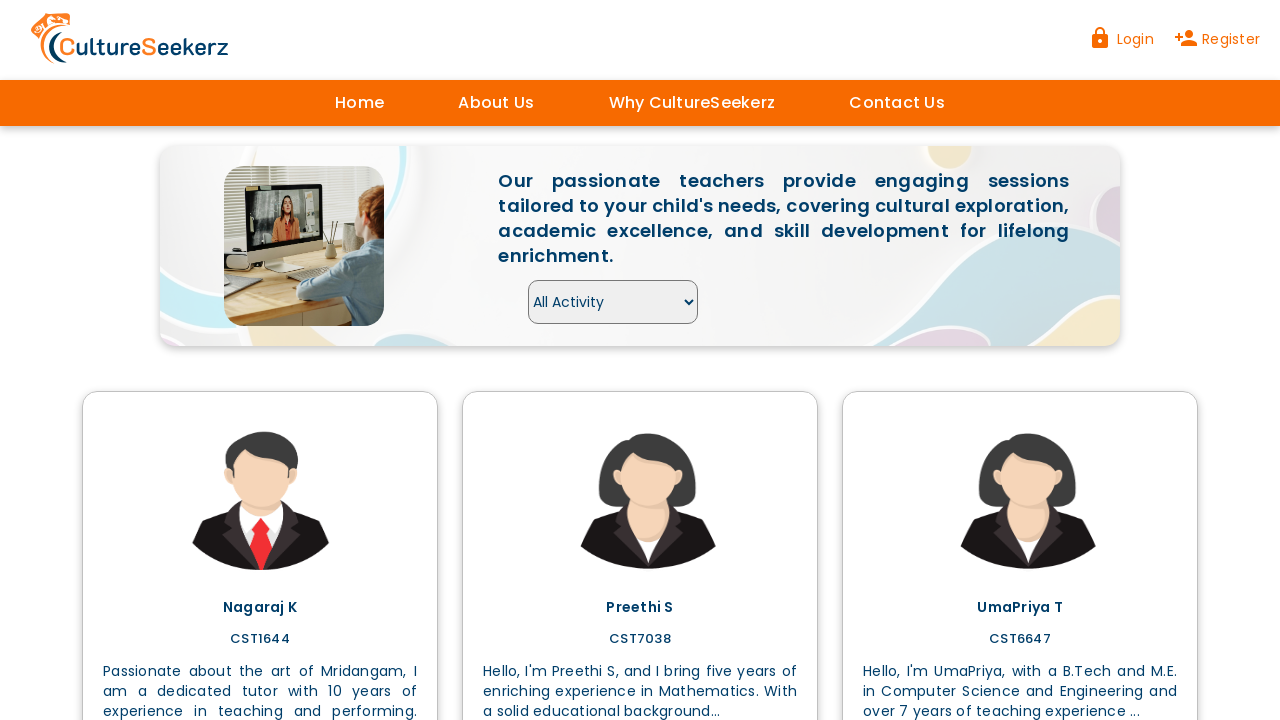

Validated trial class heading is visible
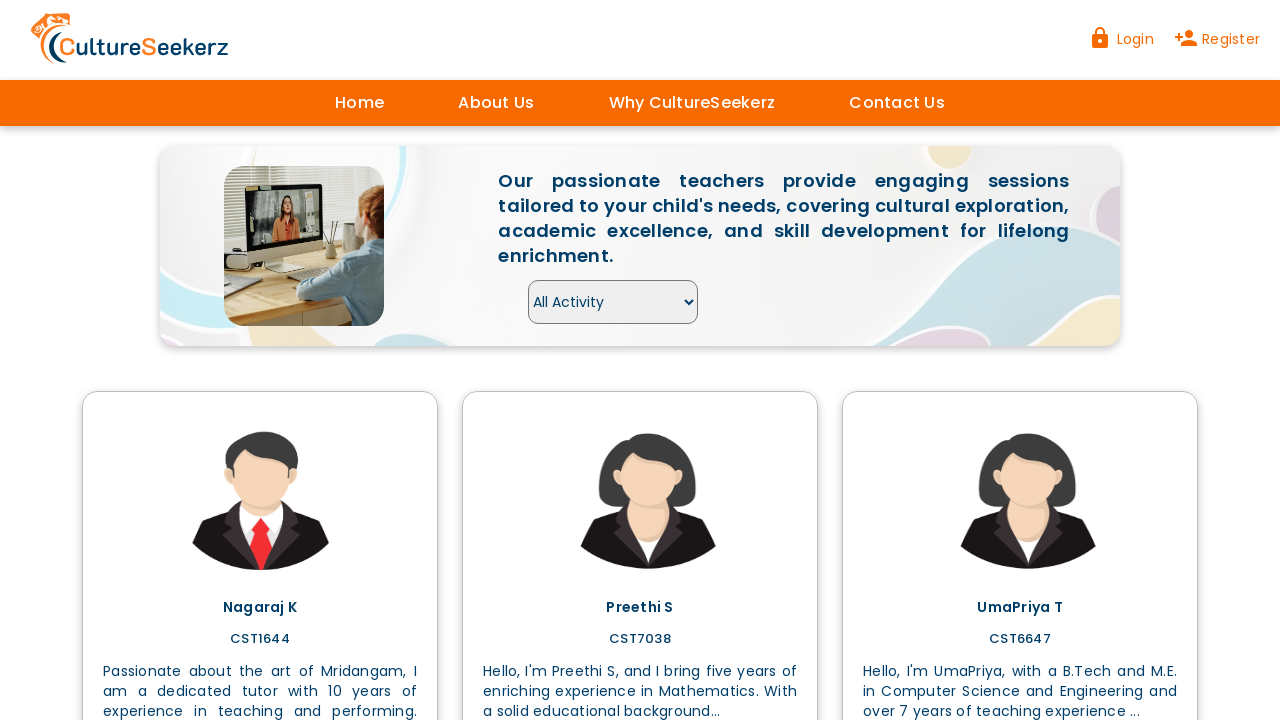

Selected 'Science' from activity dropdown on #activitys
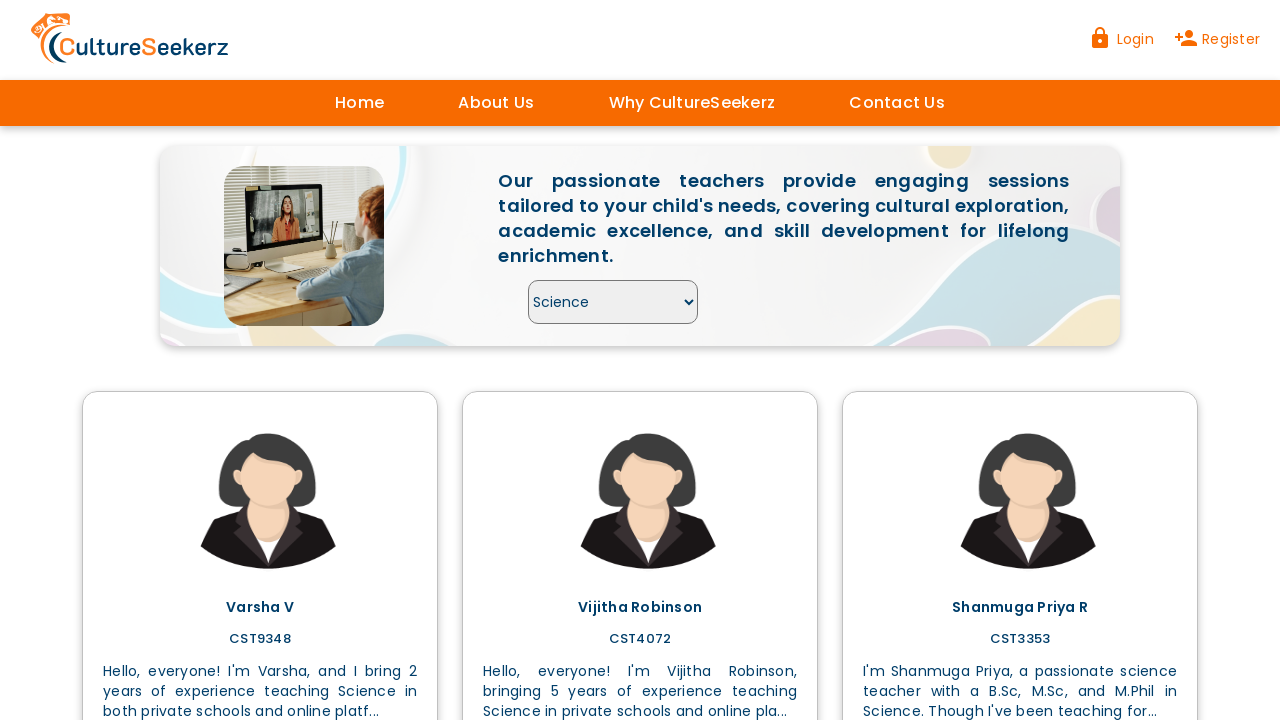

Scrolled down to bottom of page
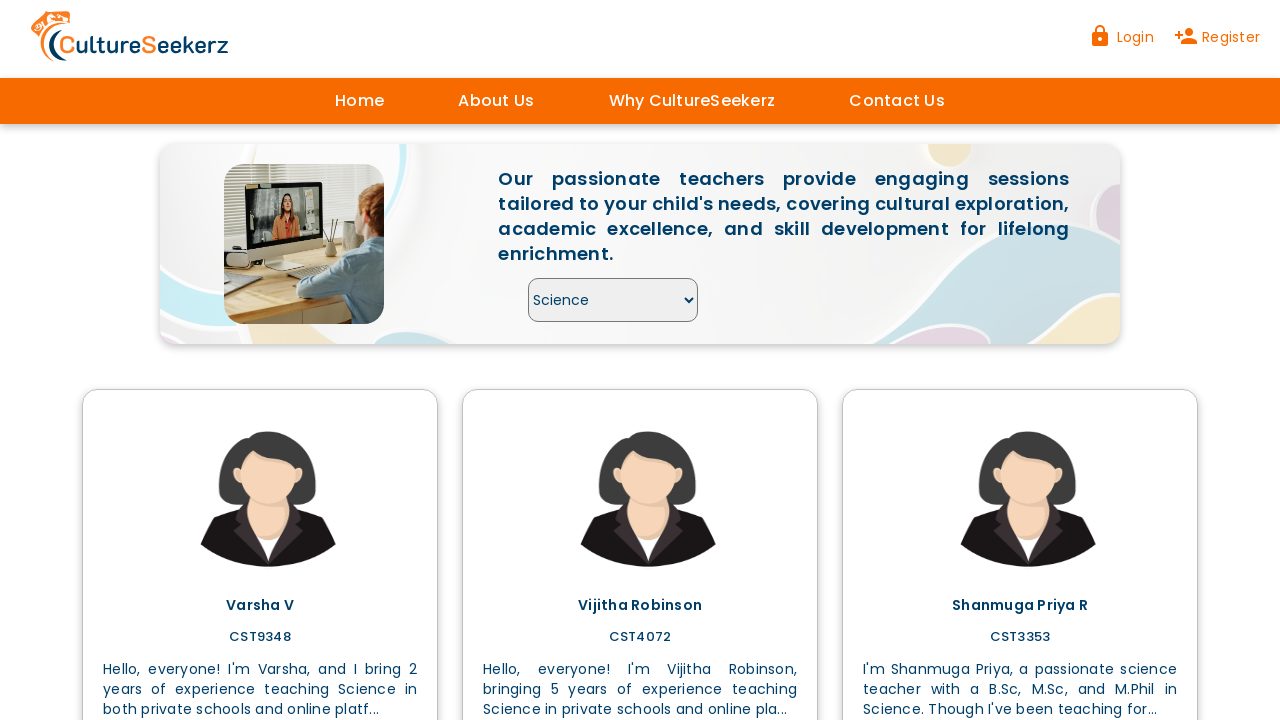

Waited 1 second for content to render
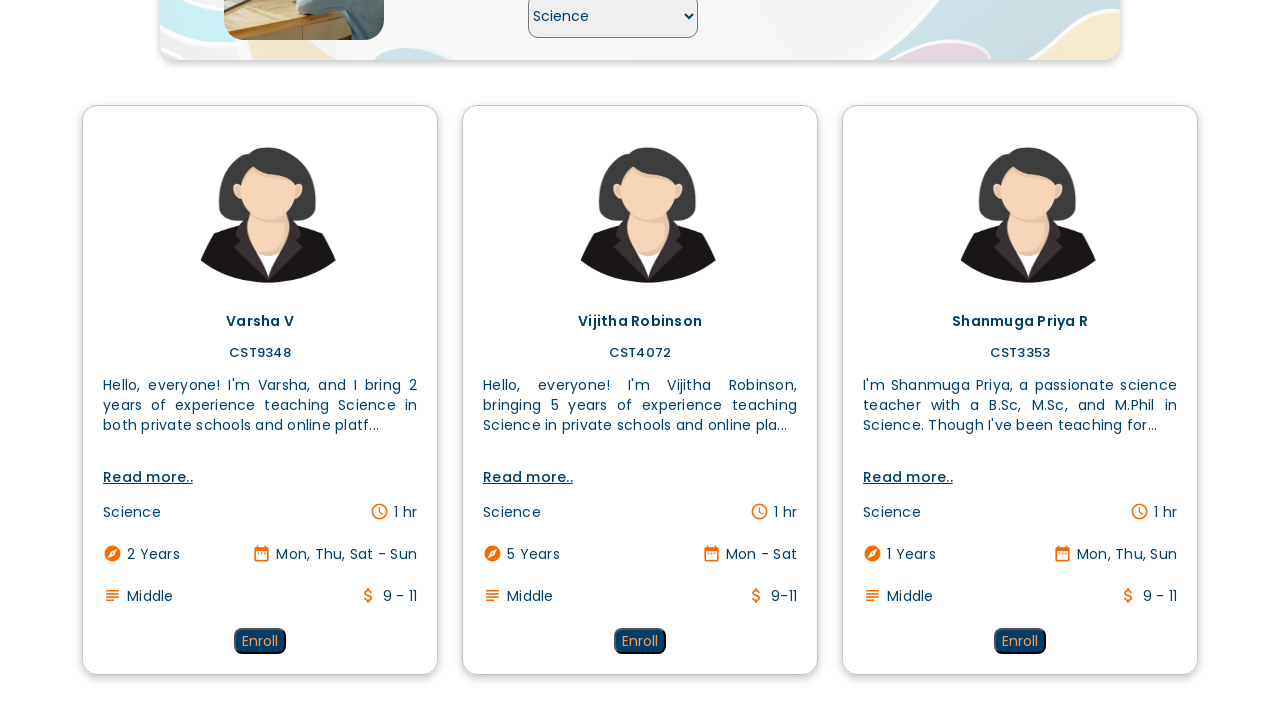

Waited for container content to load
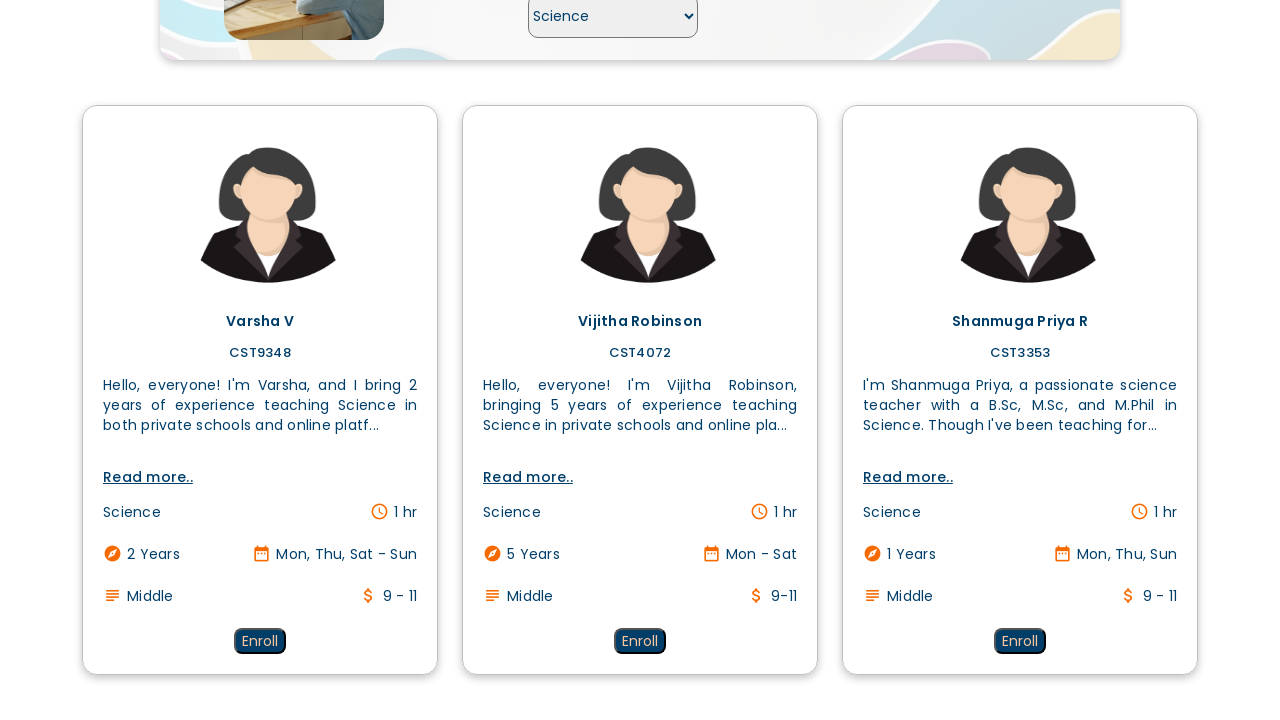

Waited for teacher image to be visible
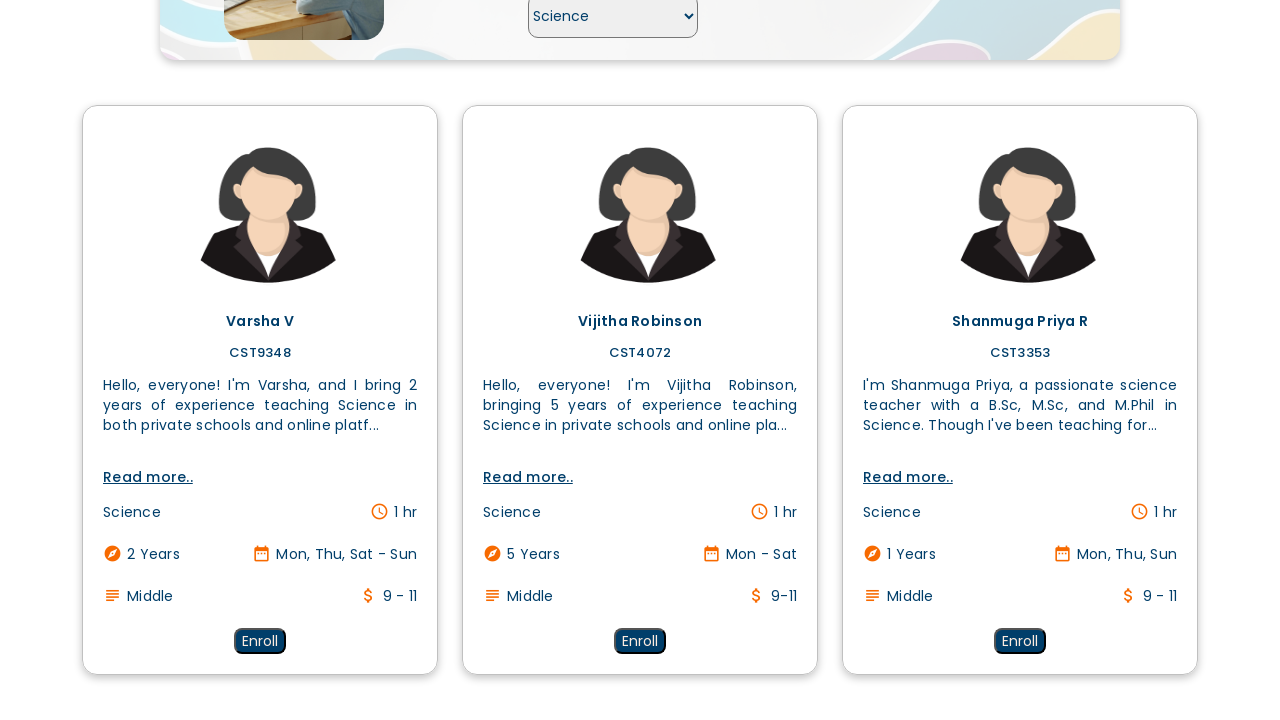

Clicked 'Read more' link for first teacher at (148, 477) on div.row >> nth=0 >> a >> nth=0
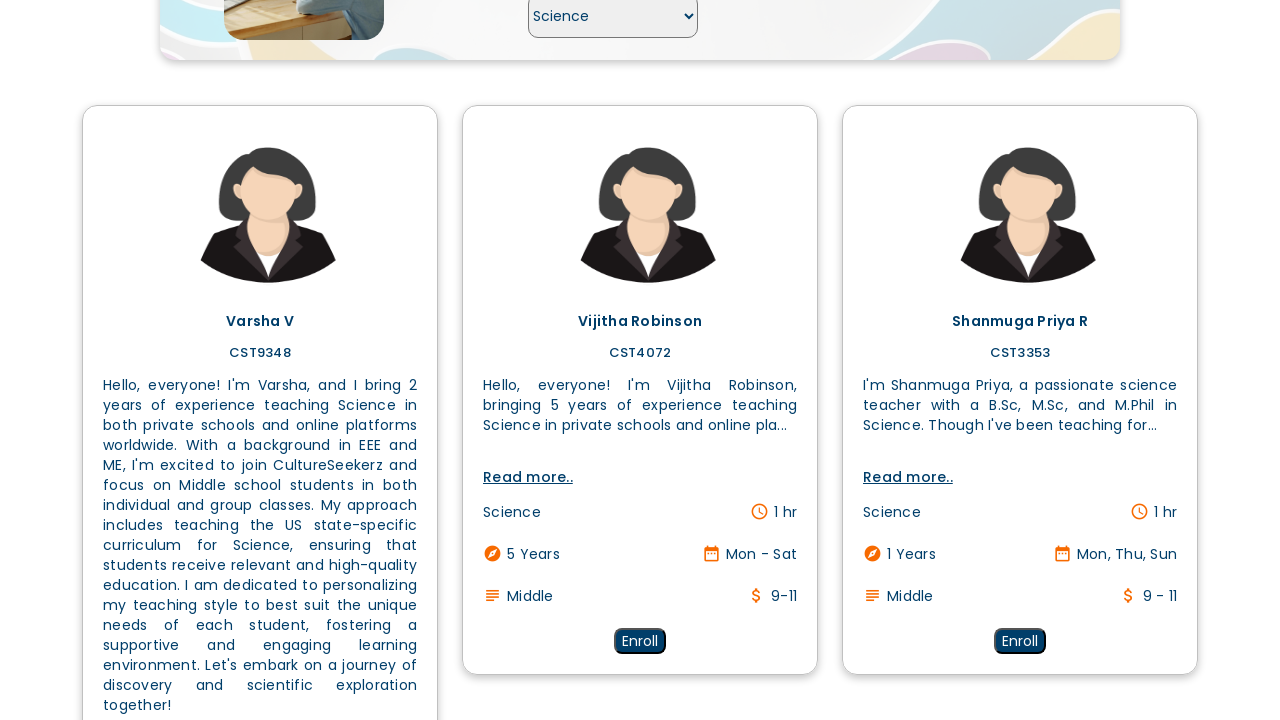

Waited 500ms for teacher bio to expand
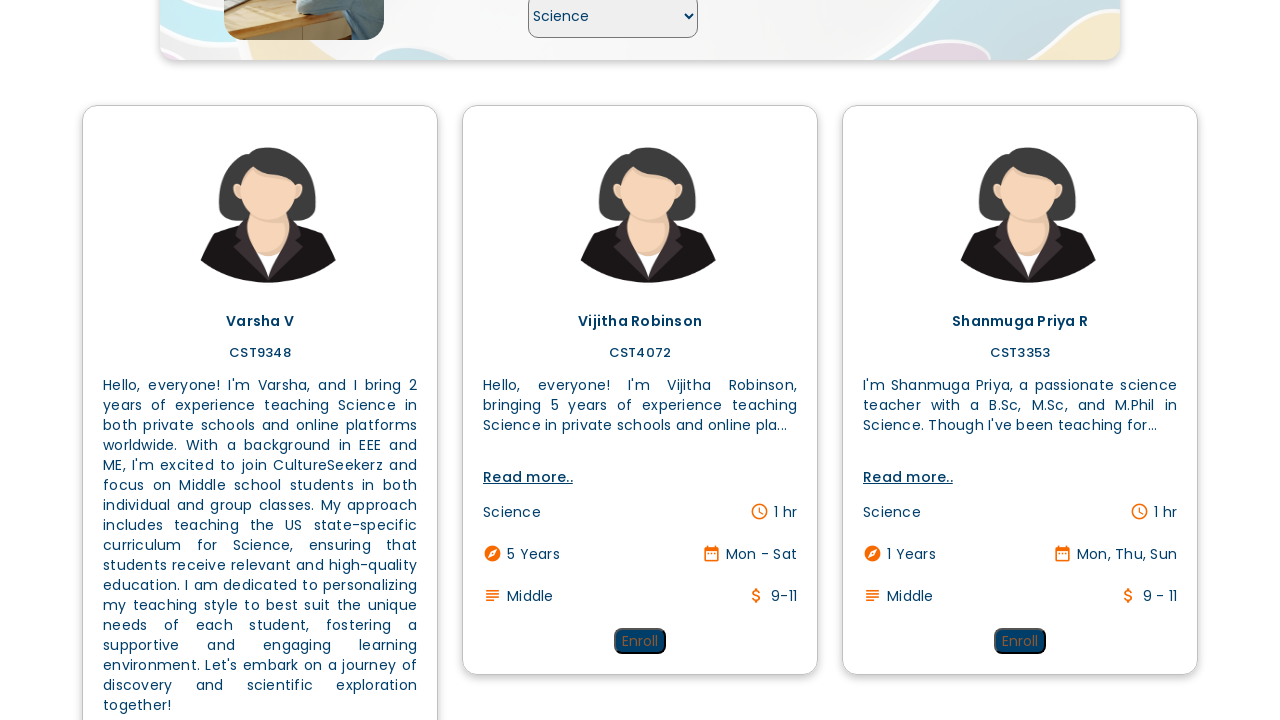

Clicked 'Read less' to collapse teacher bio at (140, 477) on a:has-text('Read less')
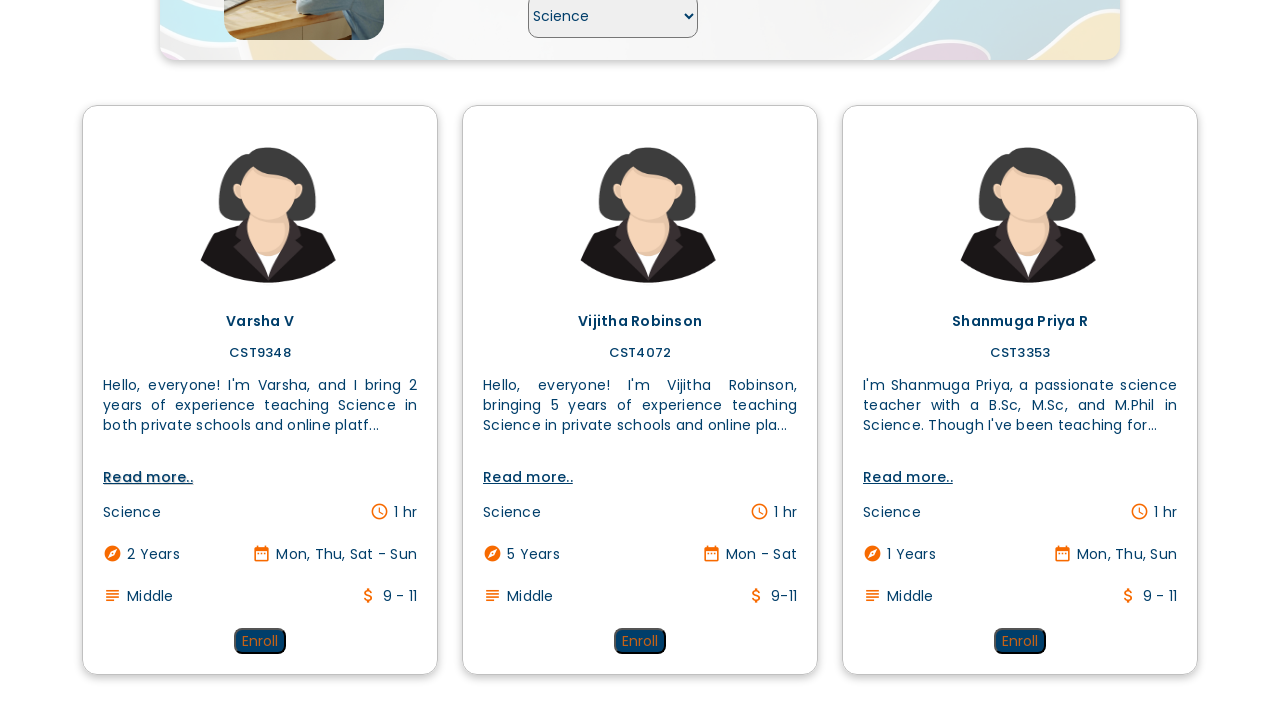

Clicked Enroll button at (260, 641) on button:has-text('Enroll')
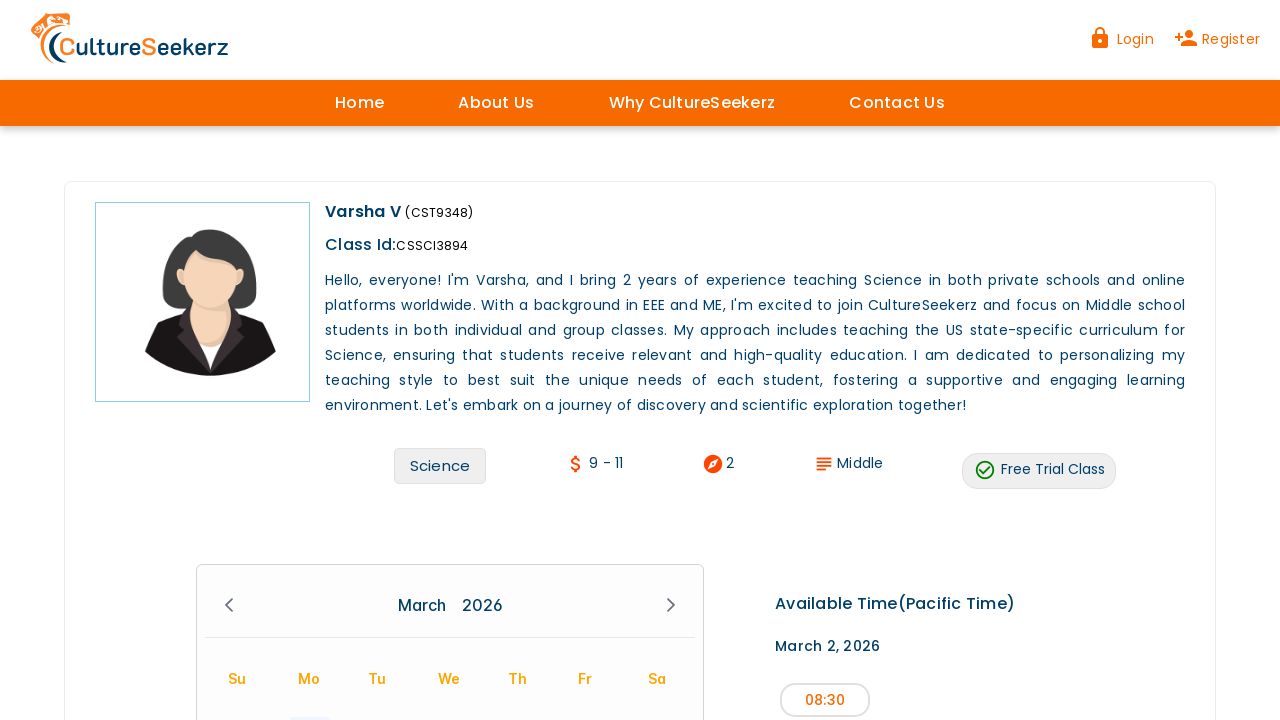

Waited for teacher profile card image to load
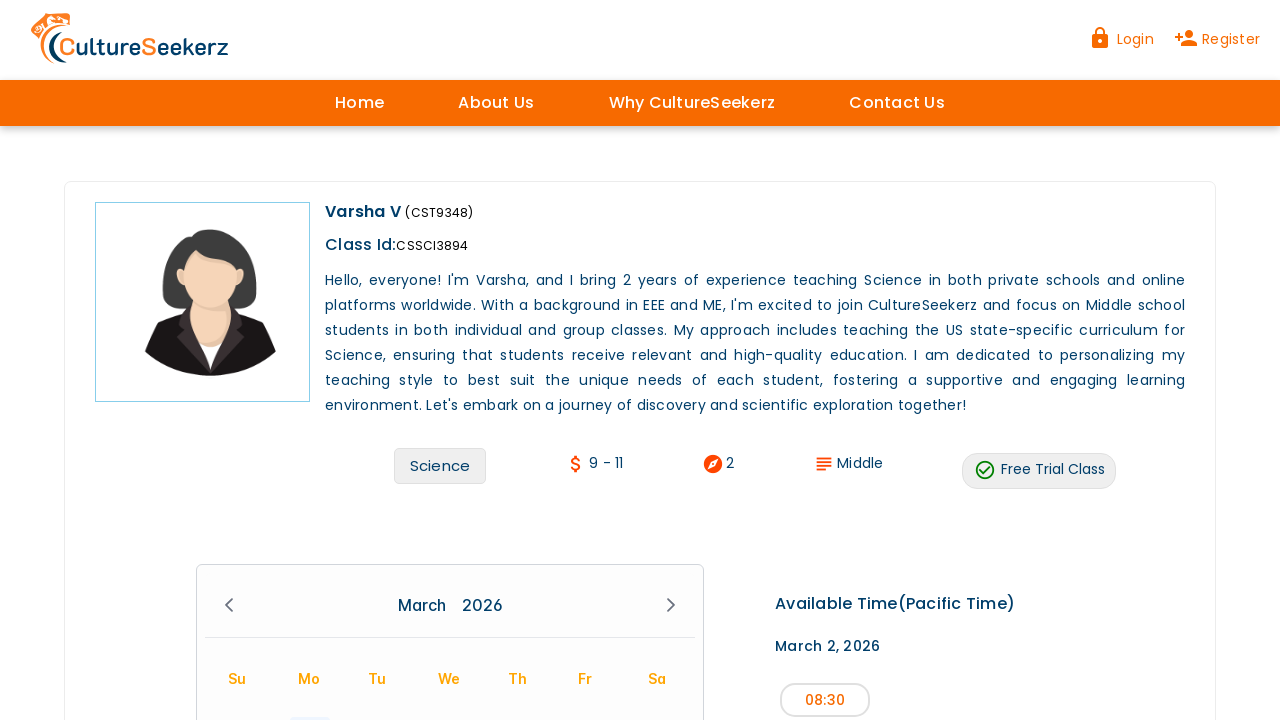

Waited for teacher profile details to load
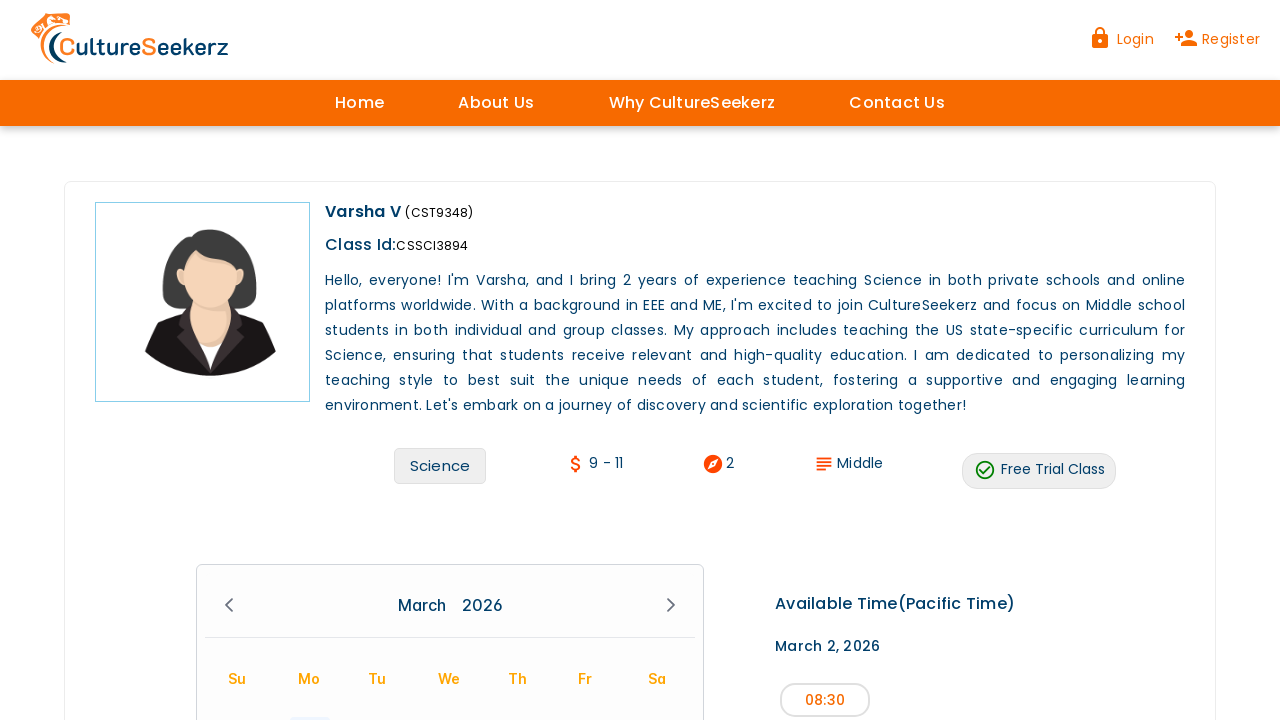

Scrolled down to see calendar
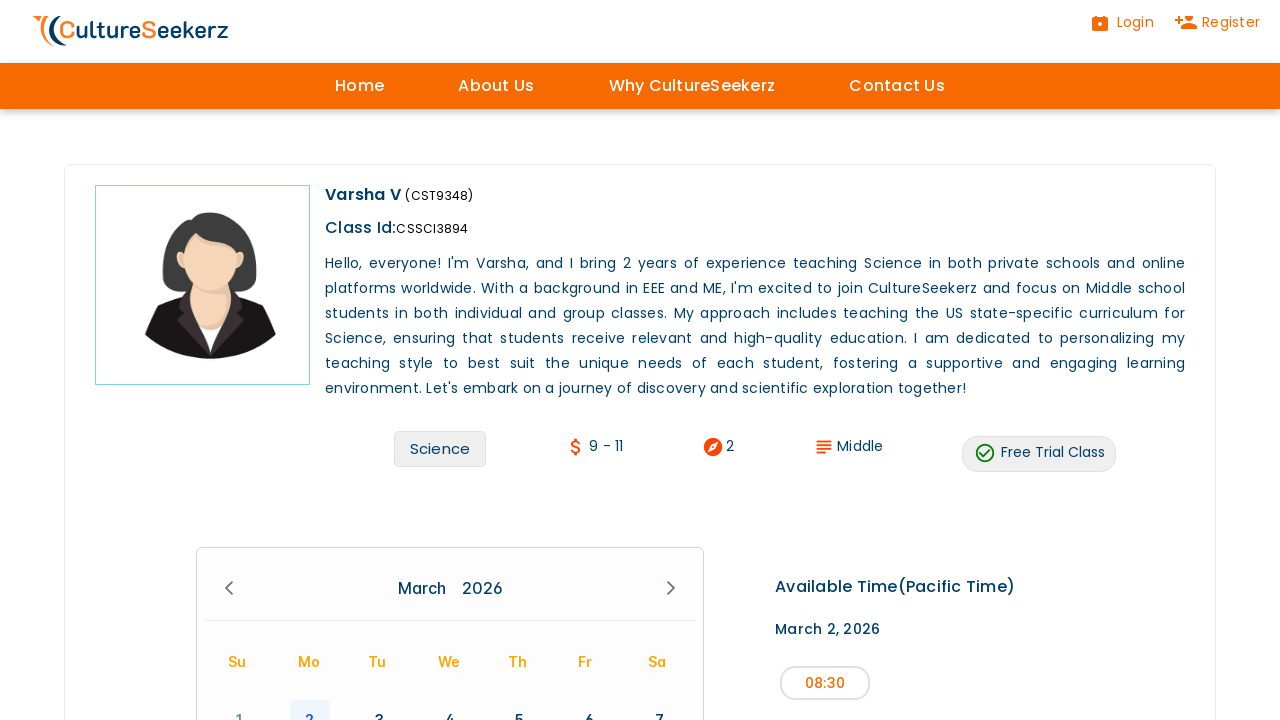

Waited 1 second for calendar to render
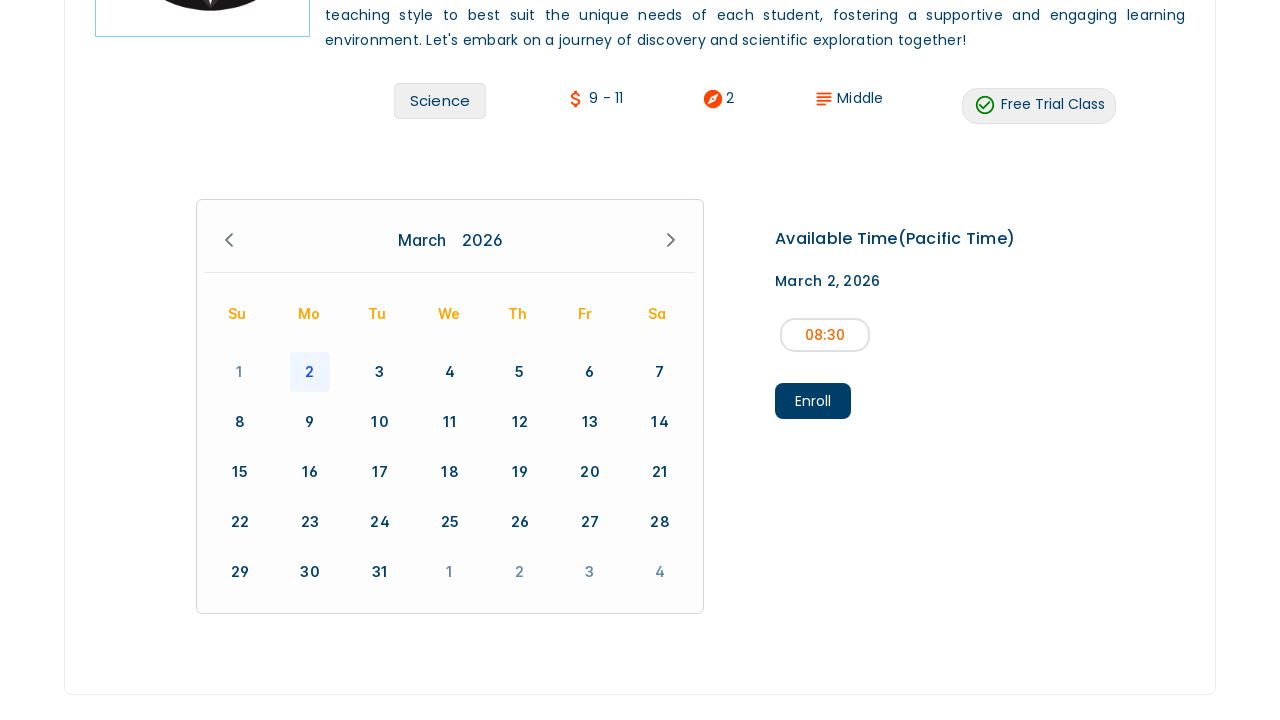

Clicked next month button in calendar at (671, 240) on button[aria-label='Next Month']
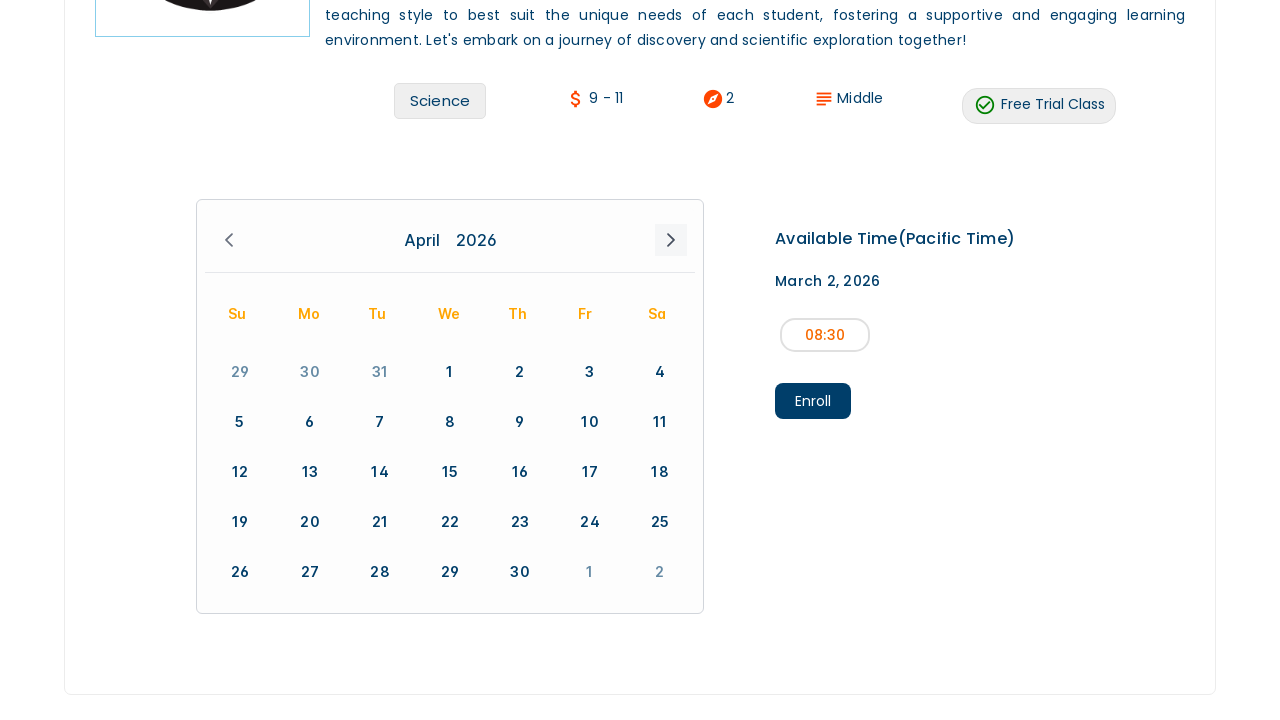

Selected day 15 from calendar at (450, 406) on span:has-text('15')
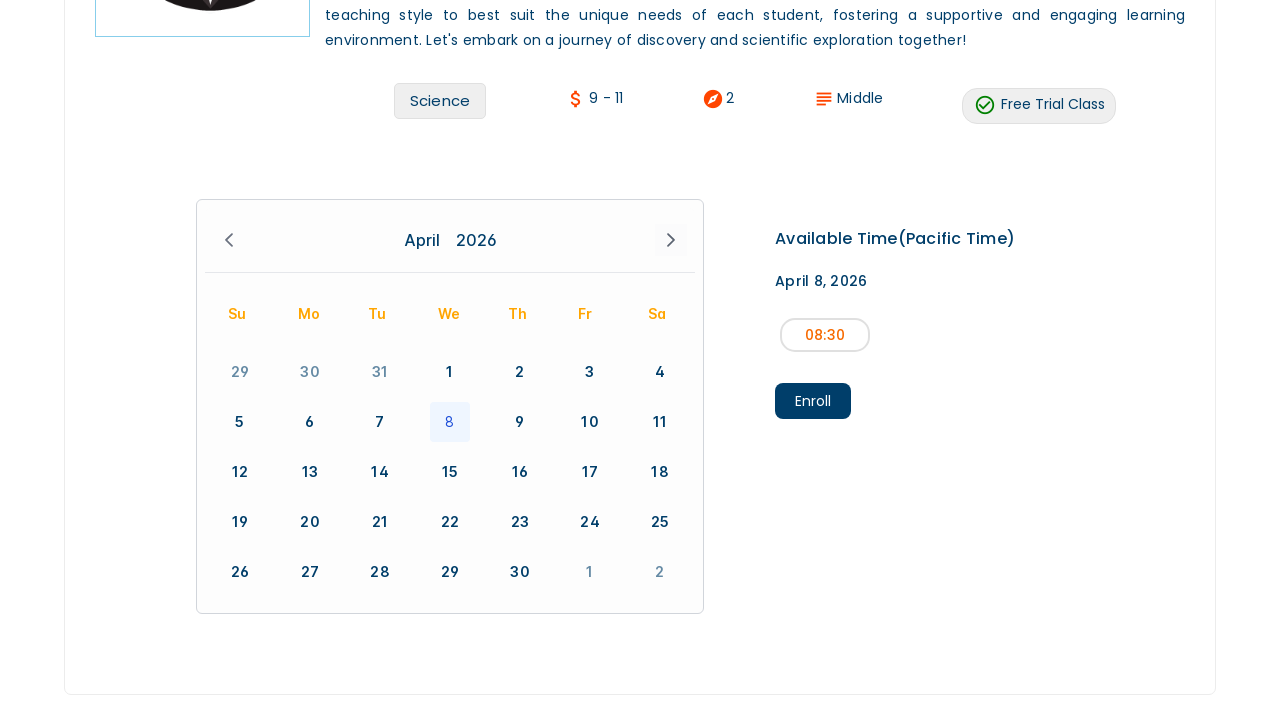

Waited for time slots to appear
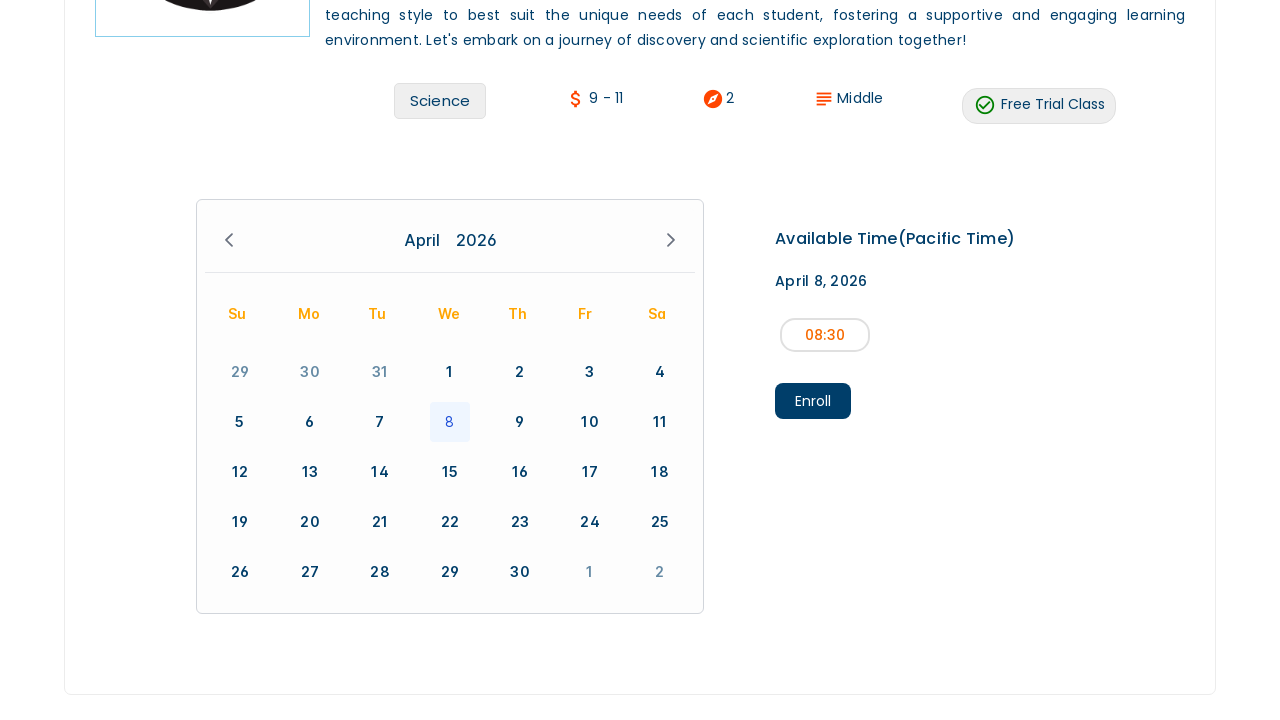

Selected first available time slot at (825, 335) on li >> nth=0
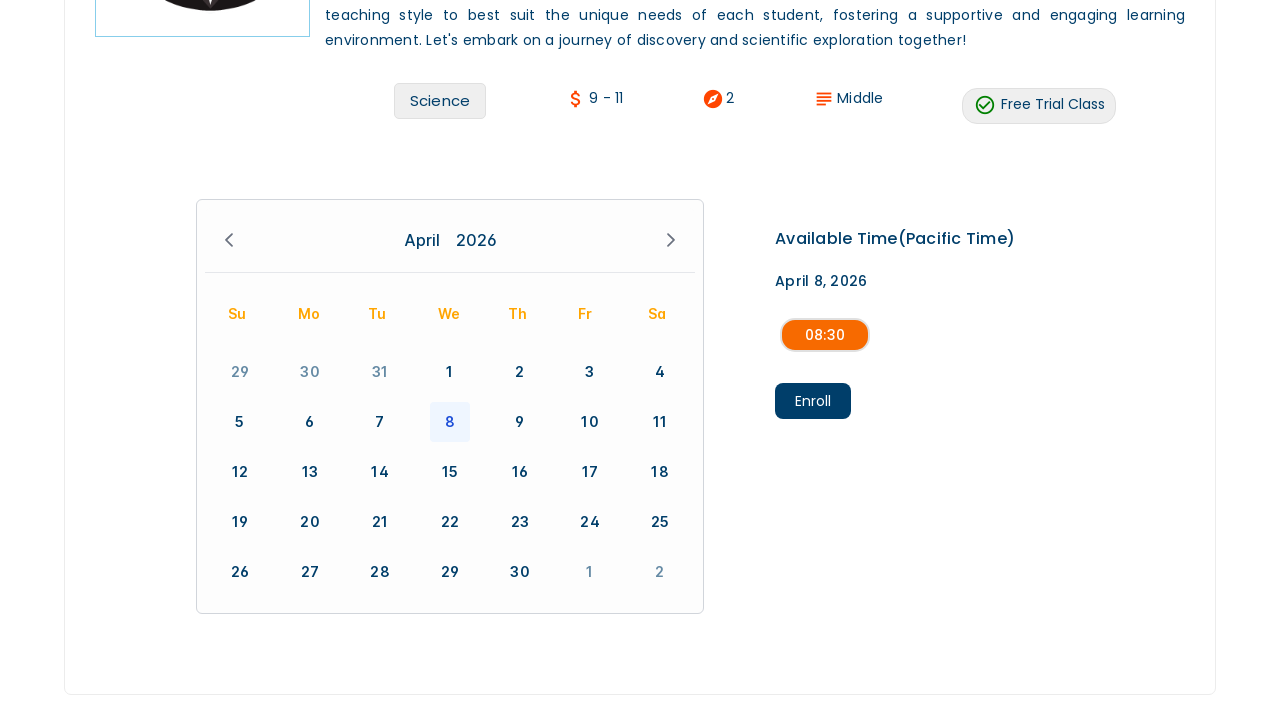

Clicked Enroll button to confirm enrollment at (813, 401) on button:has-text('Enroll')
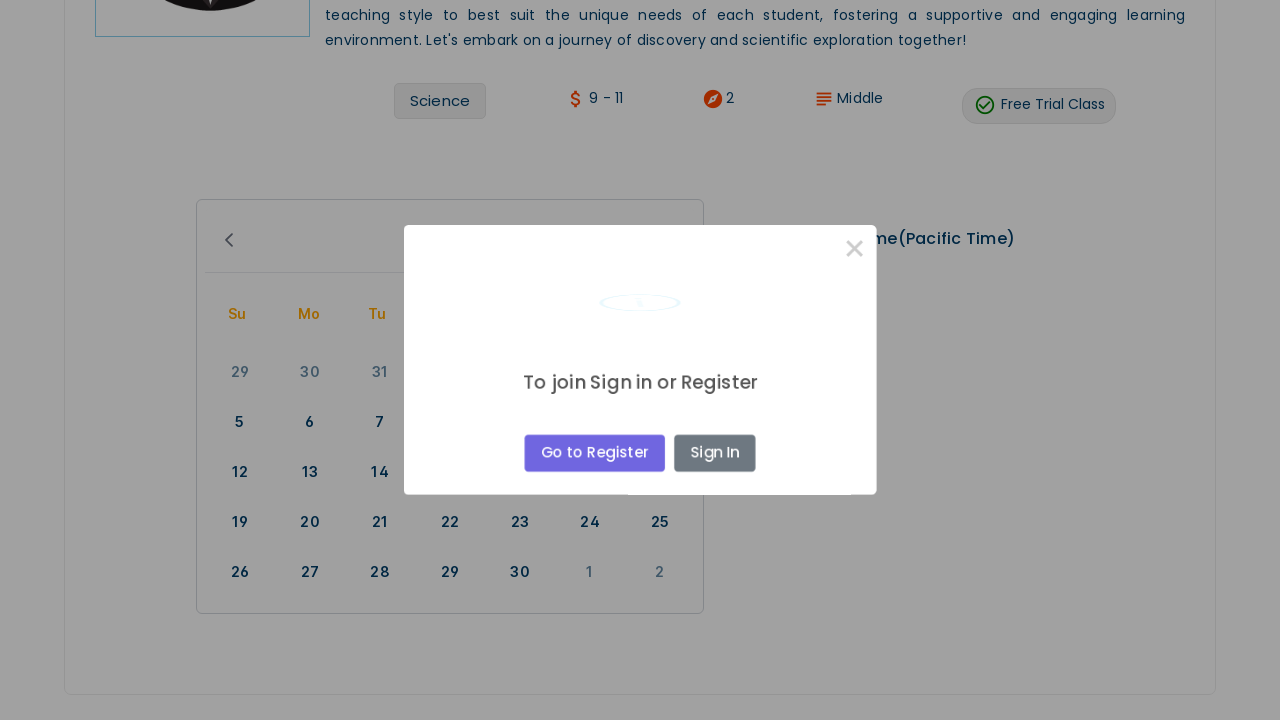

Waited for confirmation dialog popup to appear
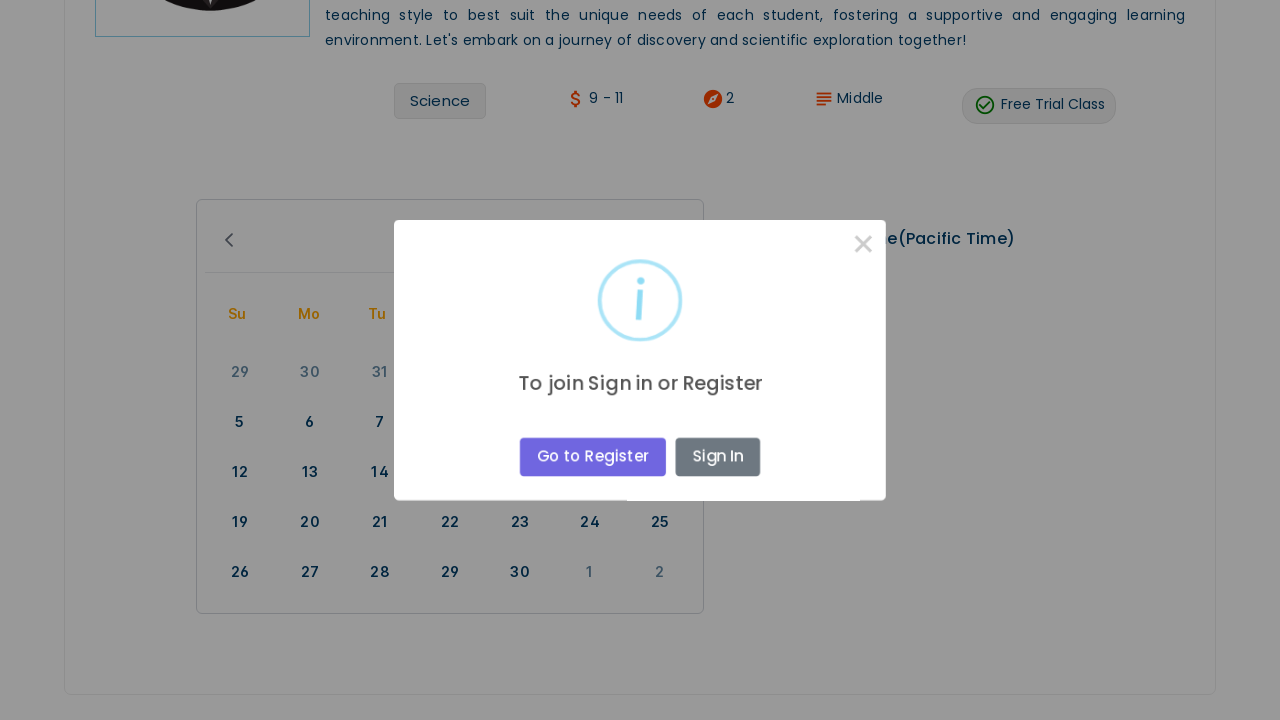

Clicked close button to dismiss popup dialog at (872, 238) on button:has-text('×')
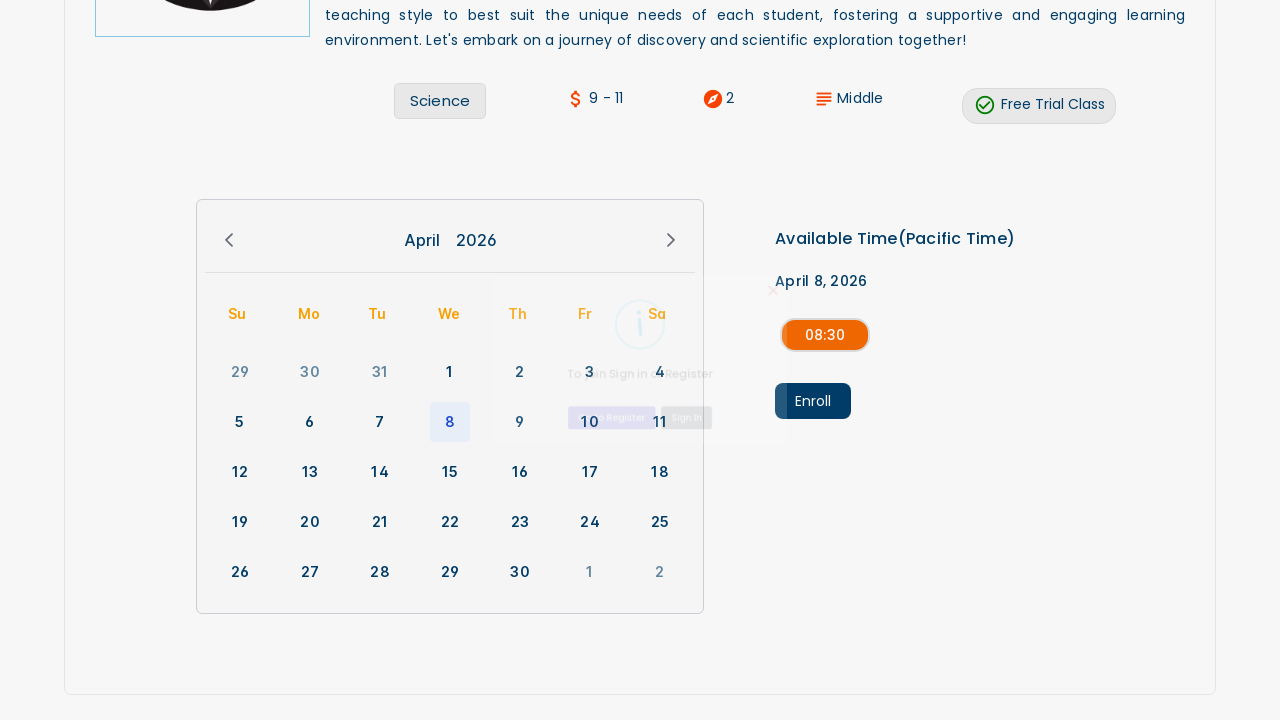

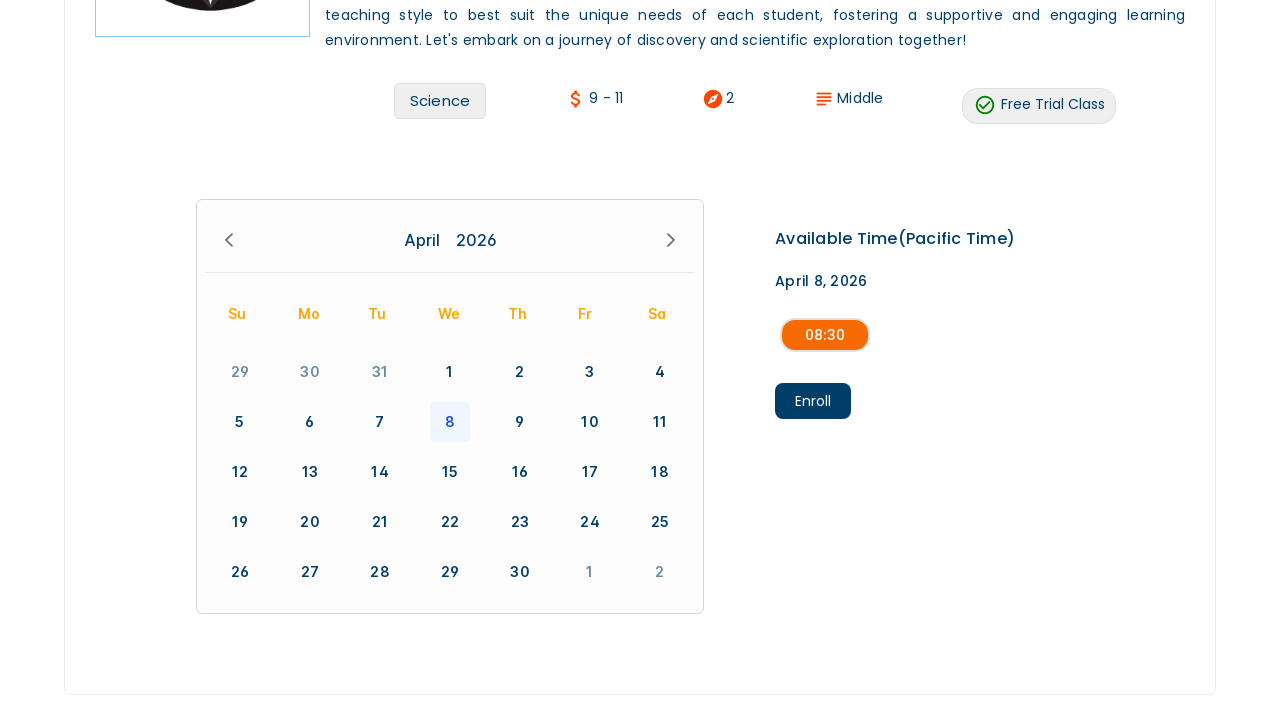